Tests JavaScript confirm alert functionality by clicking a button that triggers a confirm dialog, accepting it, verifying the confirmation message, and clicking the button again

Starting URL: https://demoqa.com/alerts

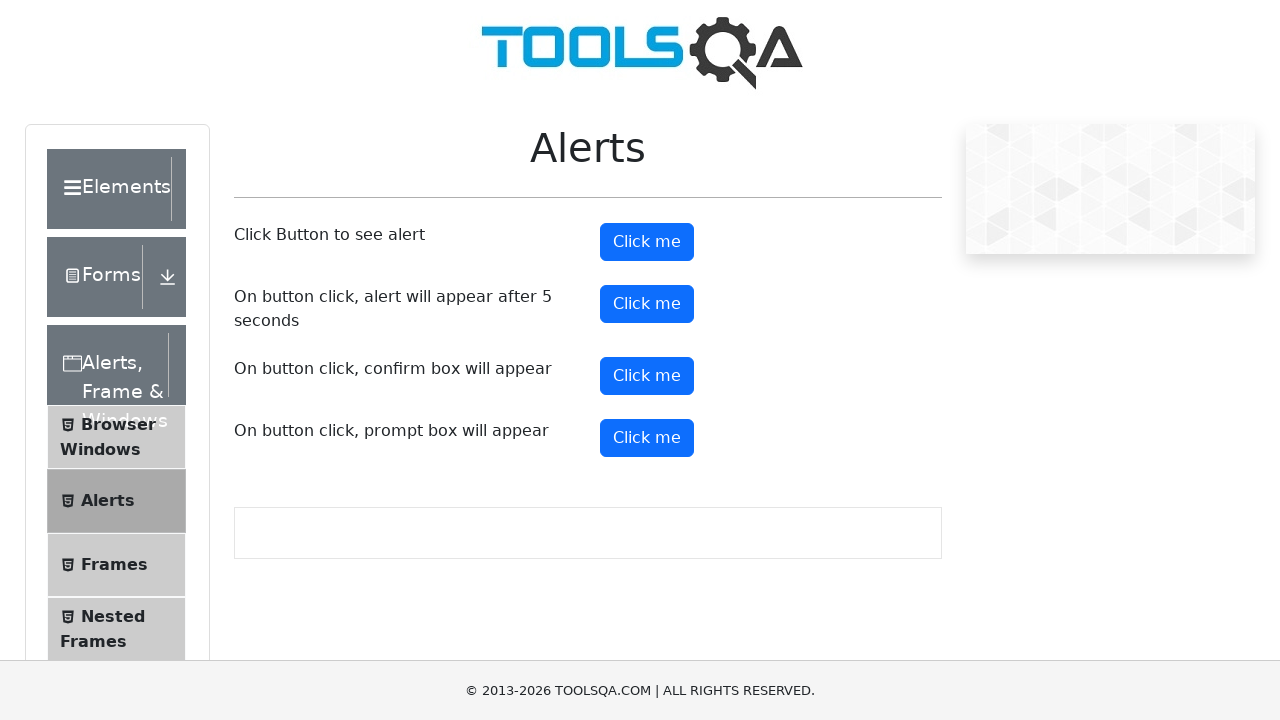

Clicked confirm button to trigger alert dialog at (647, 376) on xpath=//button[text()='Click me' and @id='confirmButton']
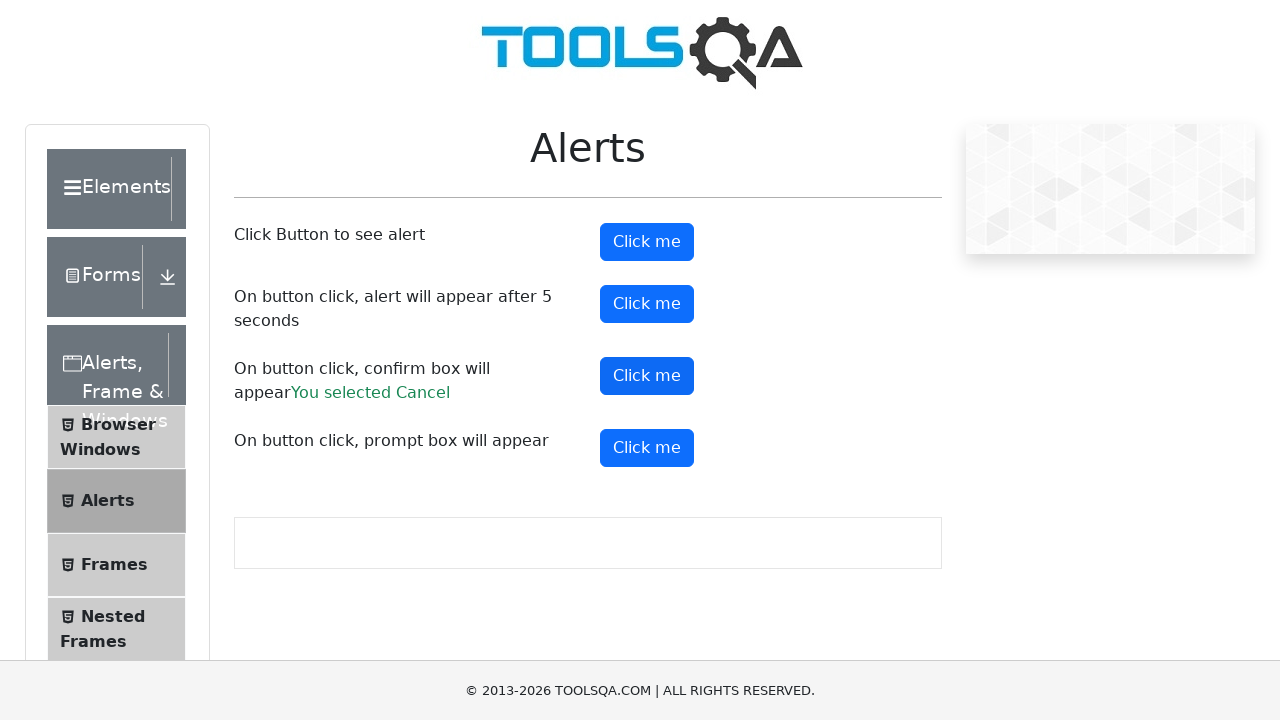

Set up dialog handler to accept confirm dialog
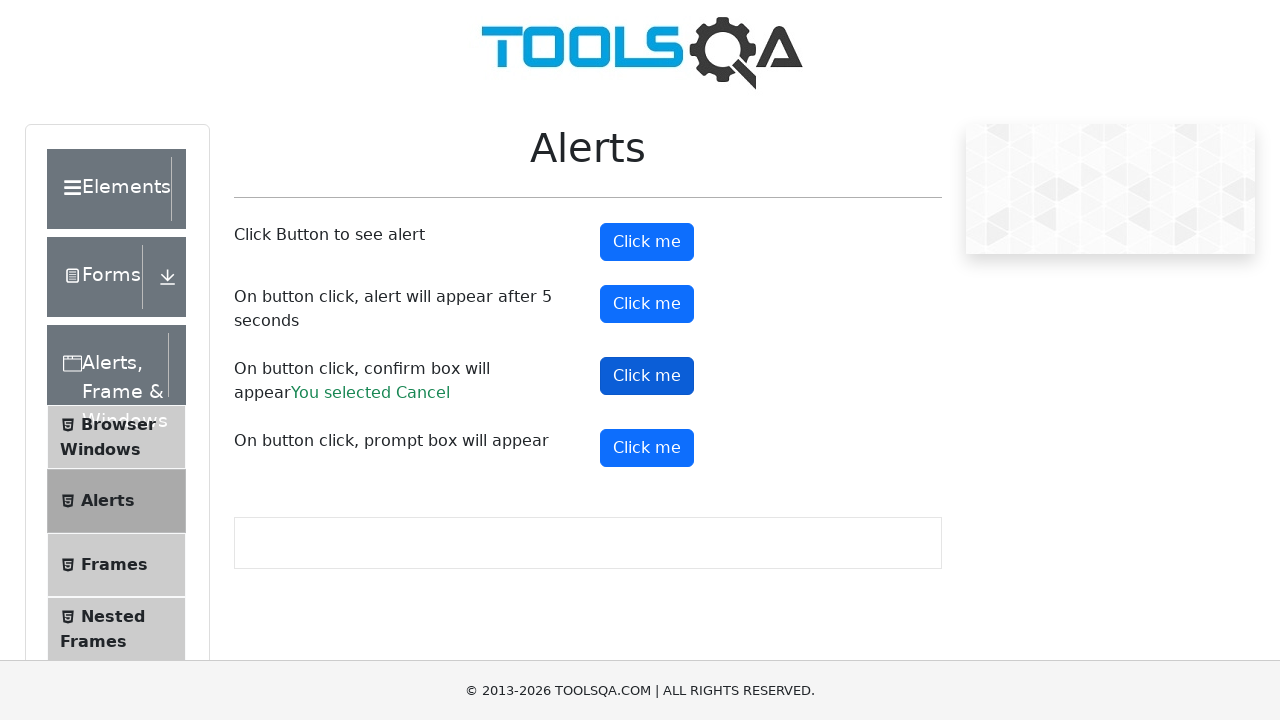

Waited for confirmation result message to appear
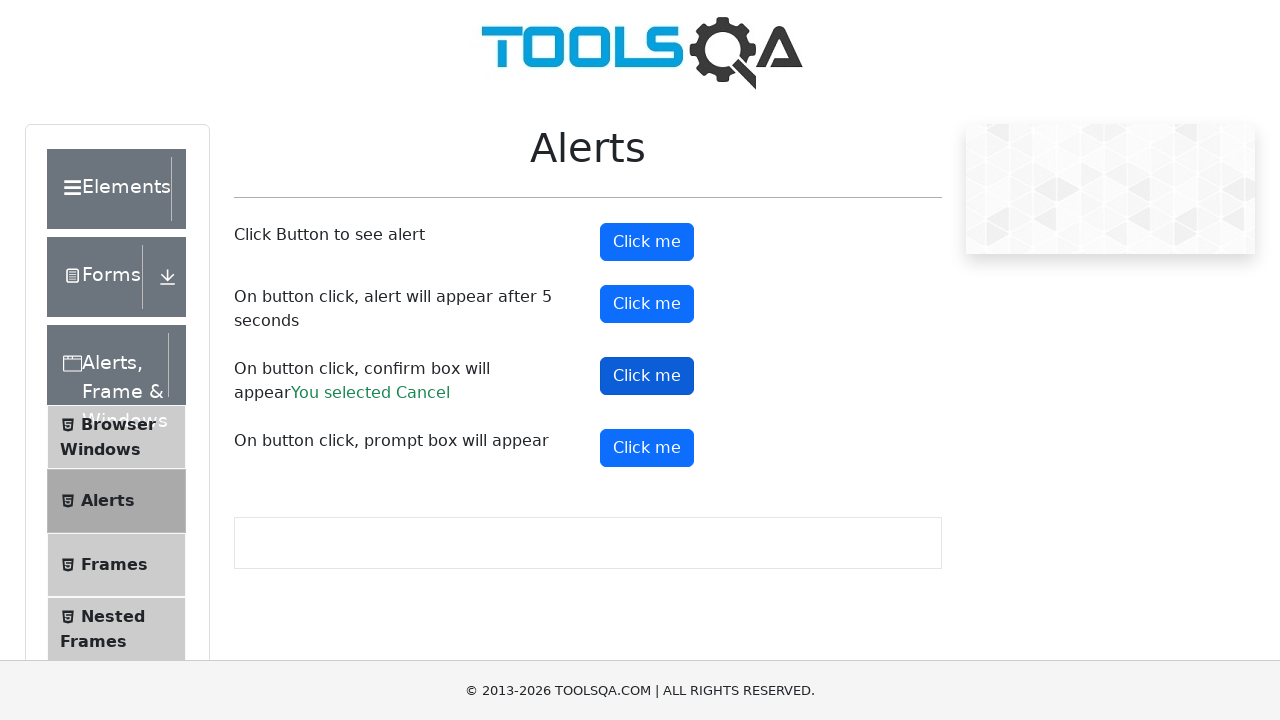

Retrieved confirmation message: 'You selected Cancel'
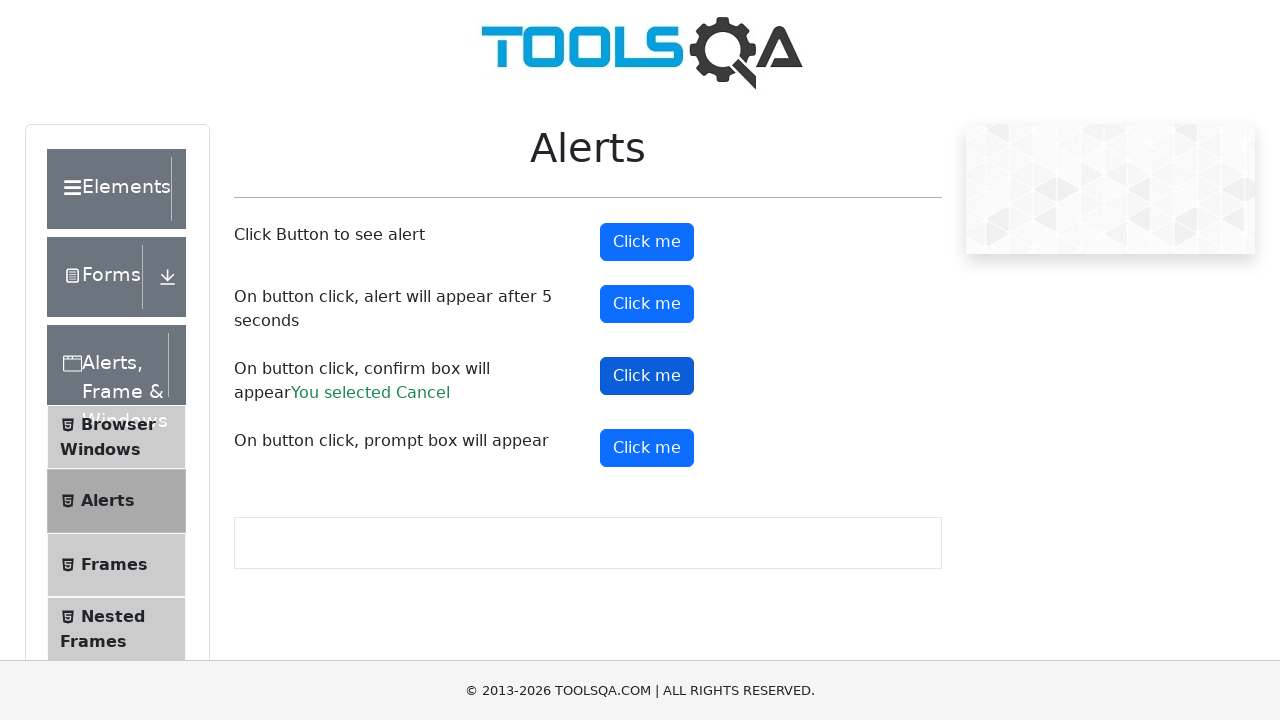

Clicked confirm button again to trigger another alert dialog at (647, 376) on xpath=//button[text()='Click me' and @id='confirmButton']
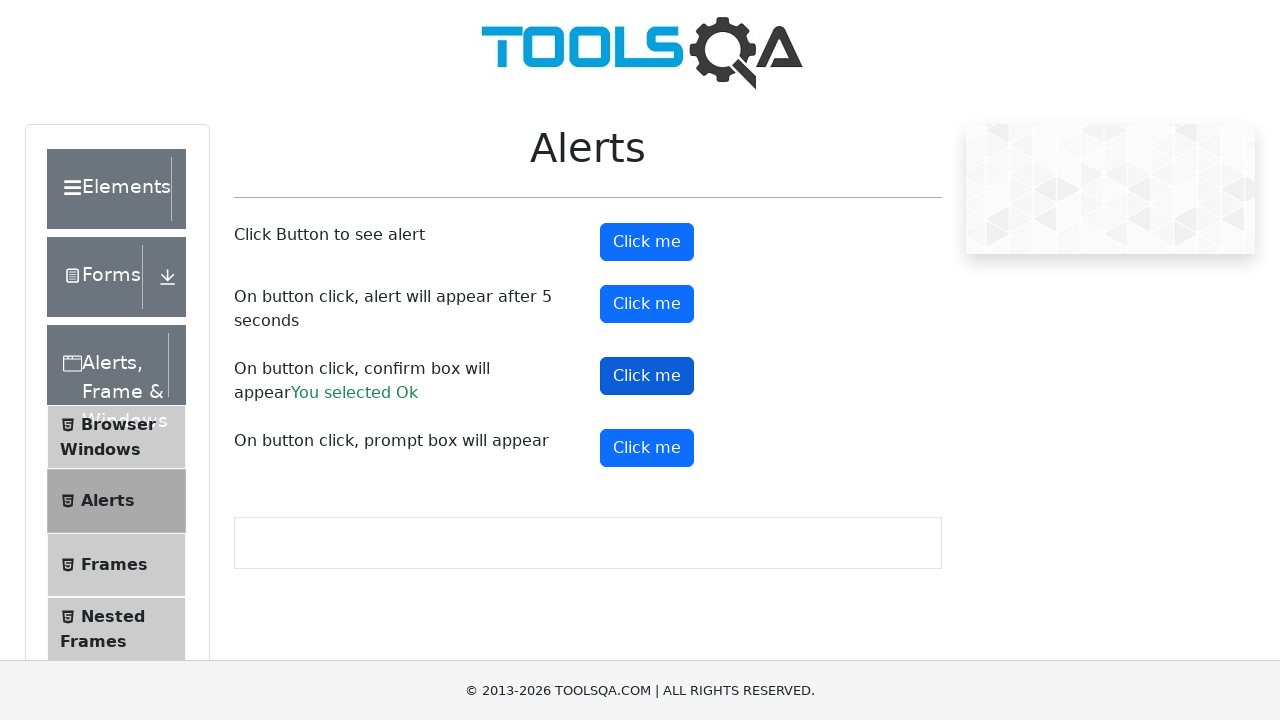

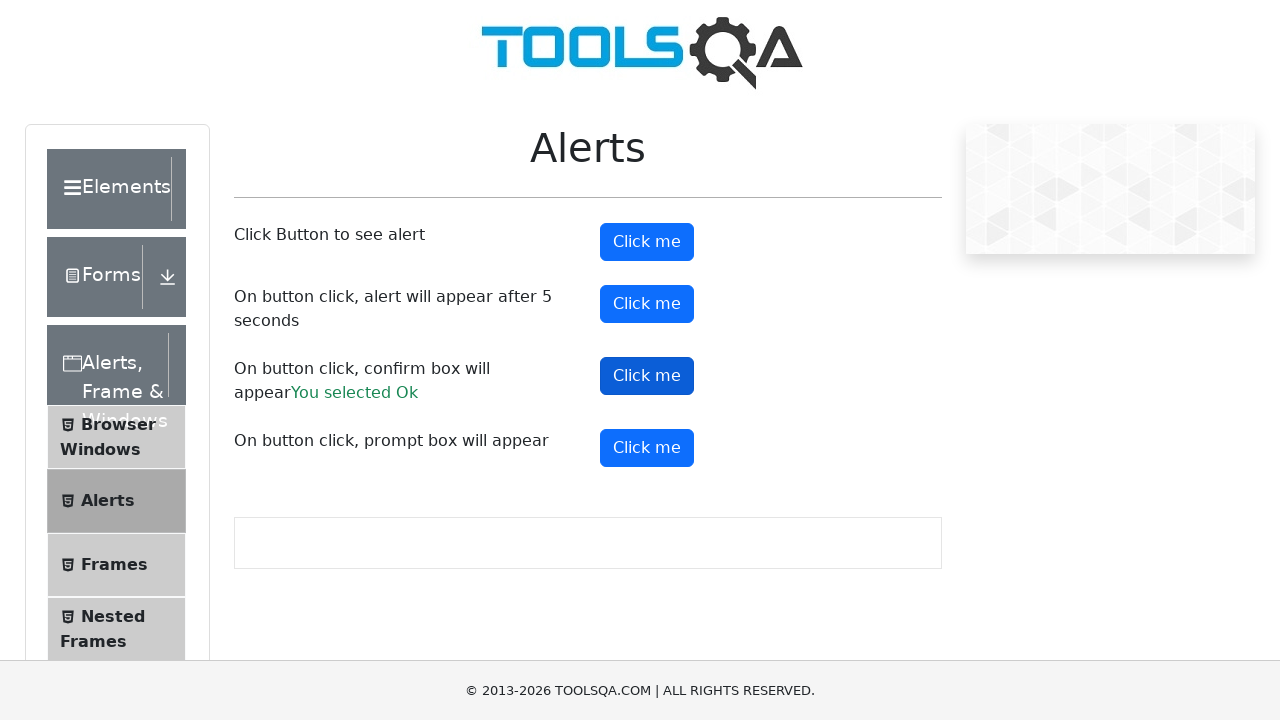